Tests radio button functionality by selecting an option and verifying the result message

Starting URL: https://kristinek.github.io/site/examples/actions

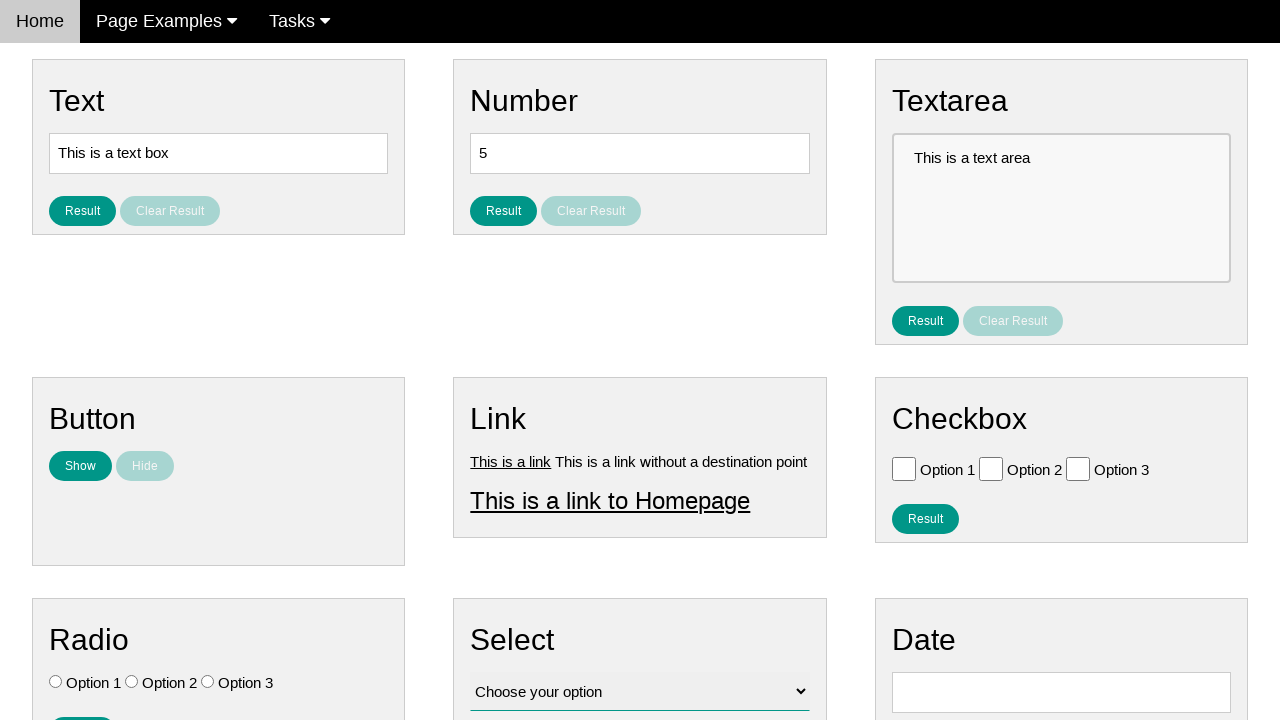

Clicked Option 3 radio button at (208, 682) on .w3-check[value='Option 3'][type='radio']
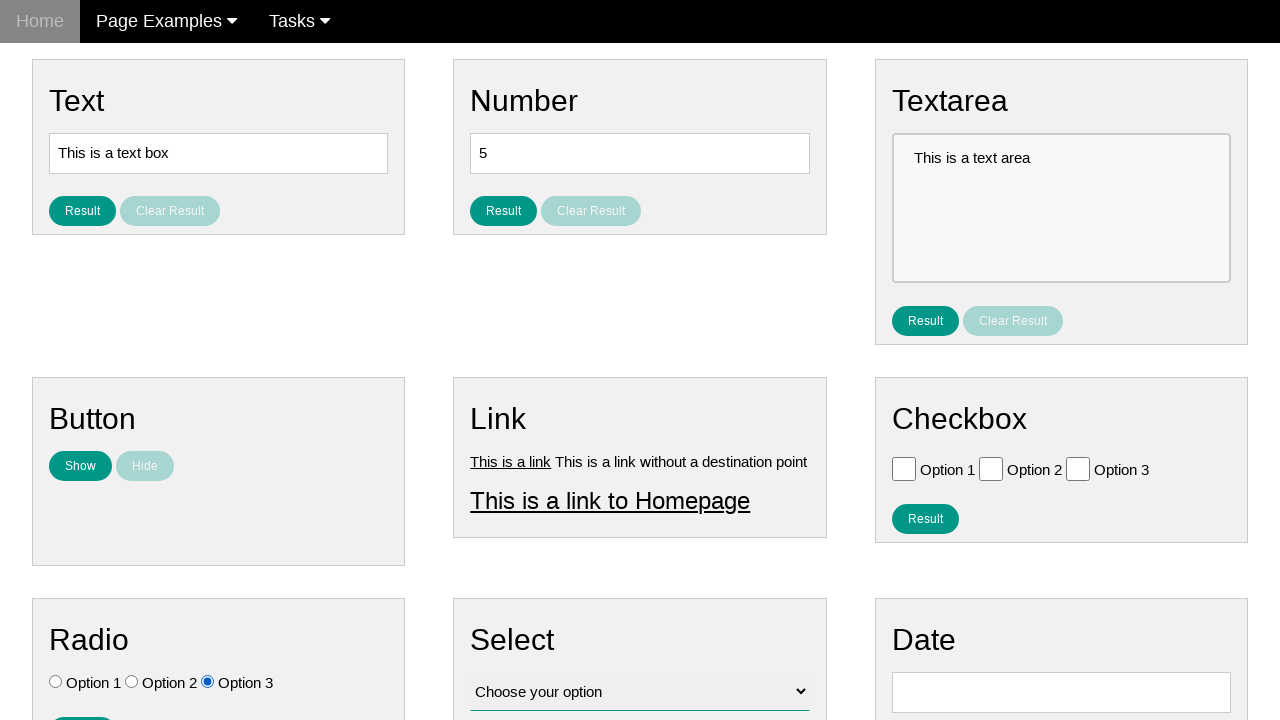

Clicked result button to submit radio selection at (82, 705) on #result_button_ratio
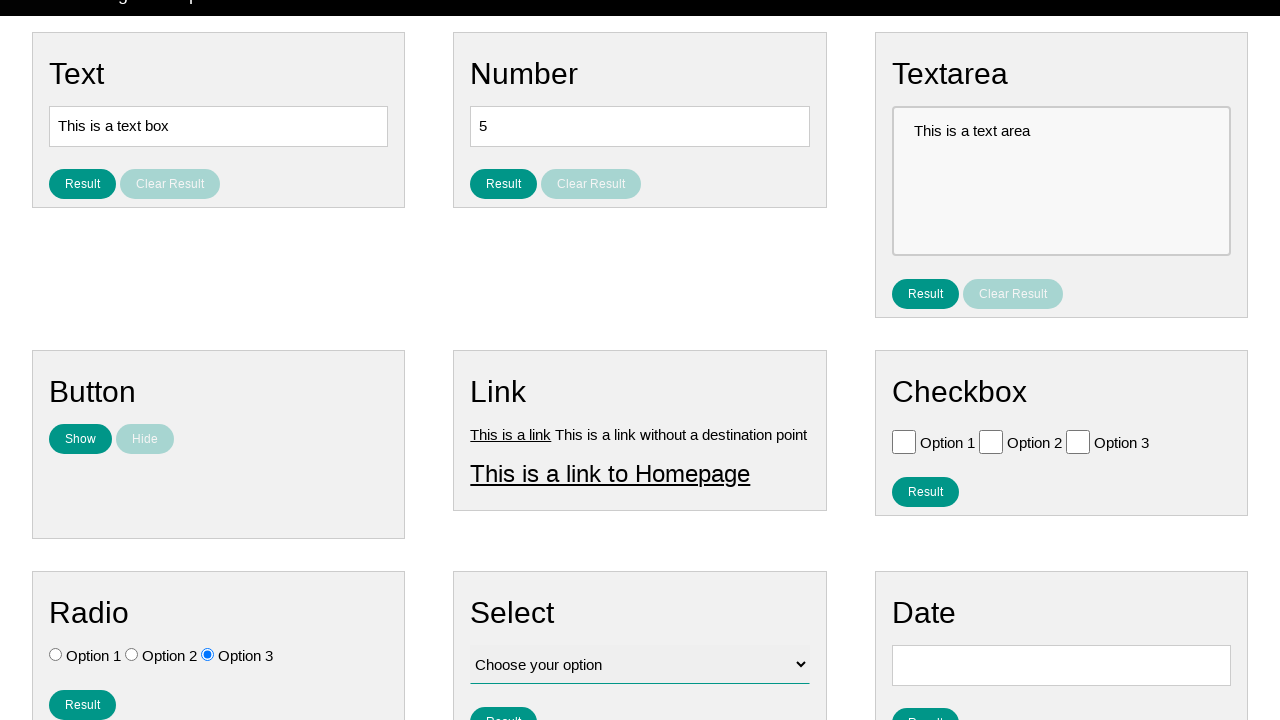

Result message appeared after radio button selection
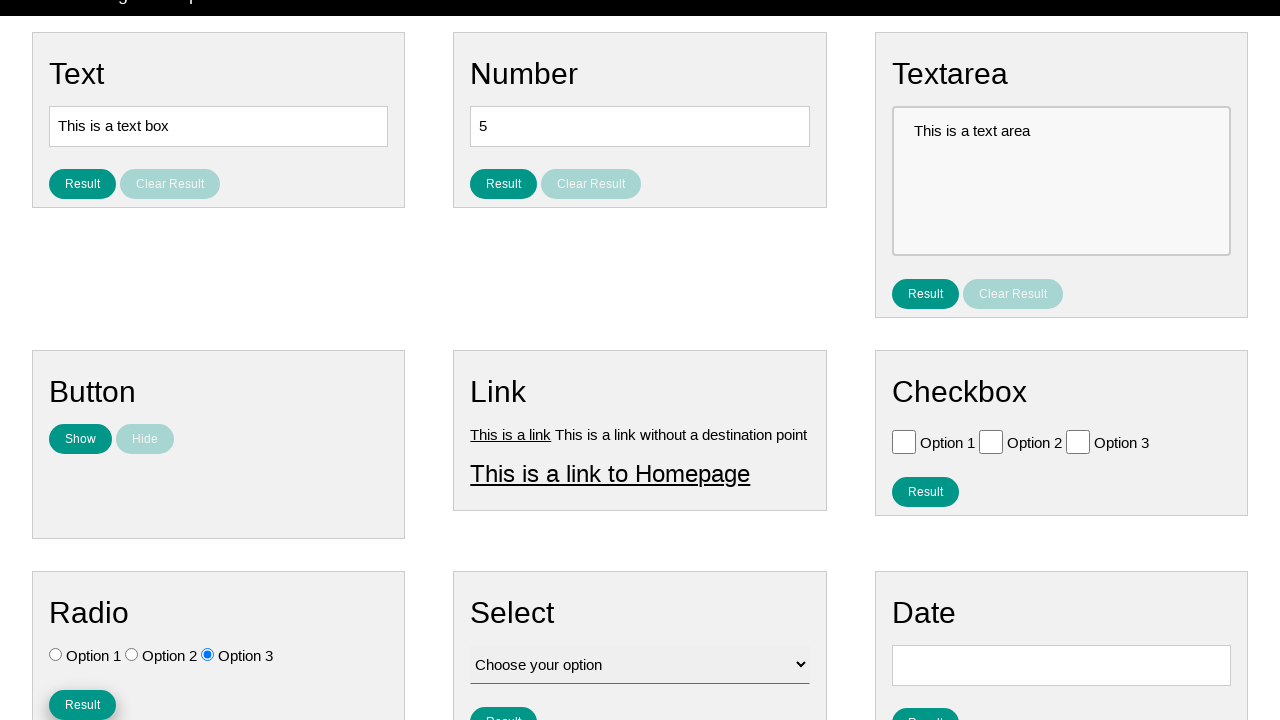

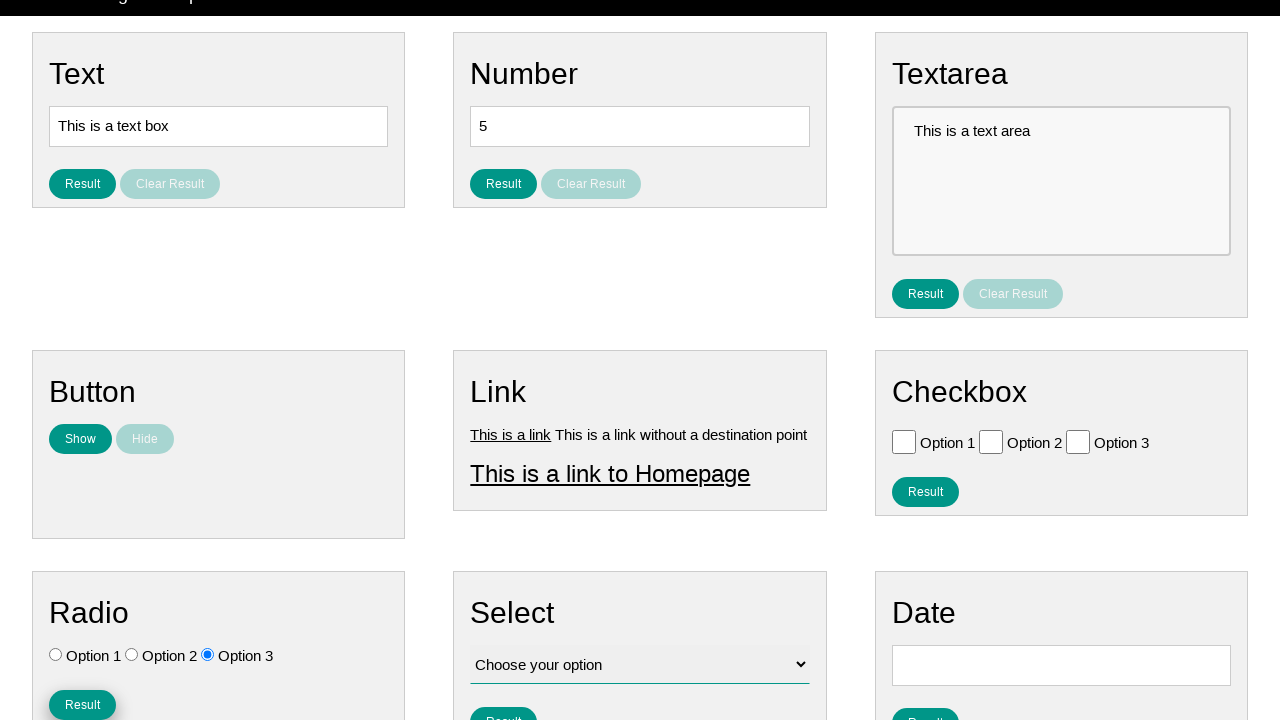